Tests a sign-up form with dynamic attributes by filling username, password, confirm password, and email fields, then submitting the form

Starting URL: https://v1.training-support.net/selenium/dynamic-attributes

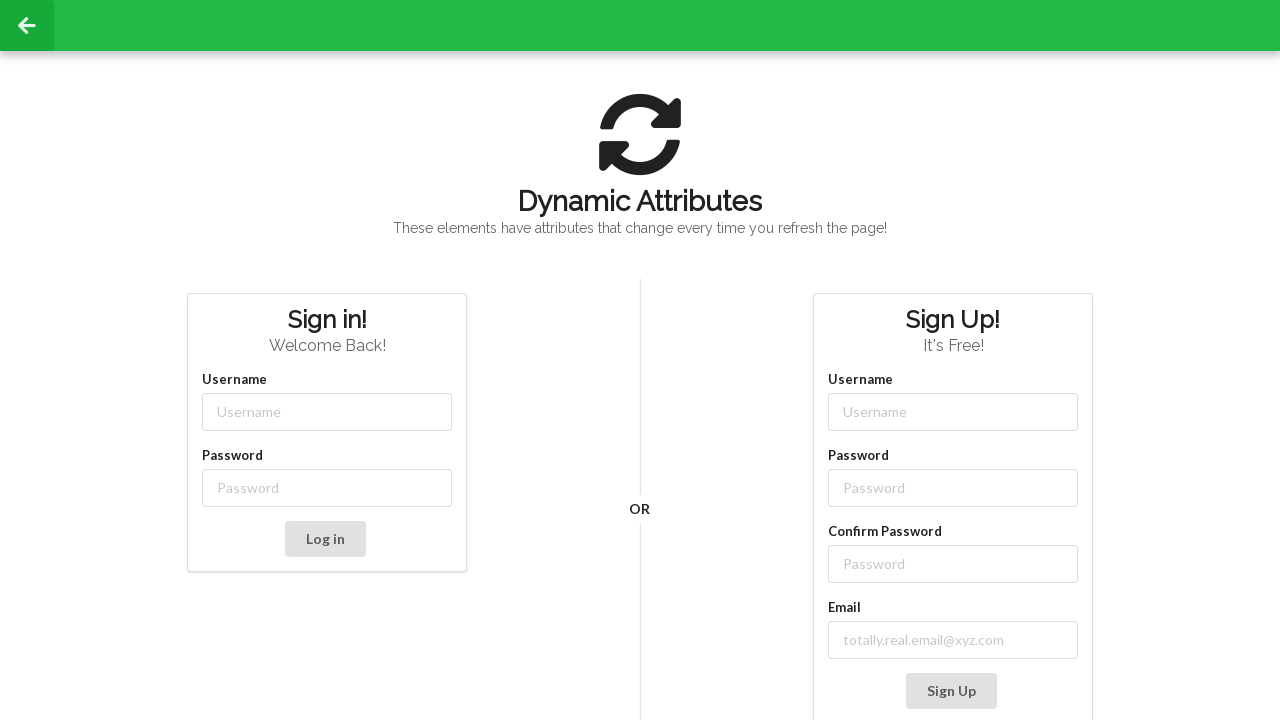

Filled username field with 'Ram' using dynamic class attribute on //input[contains(@class,'-username')]
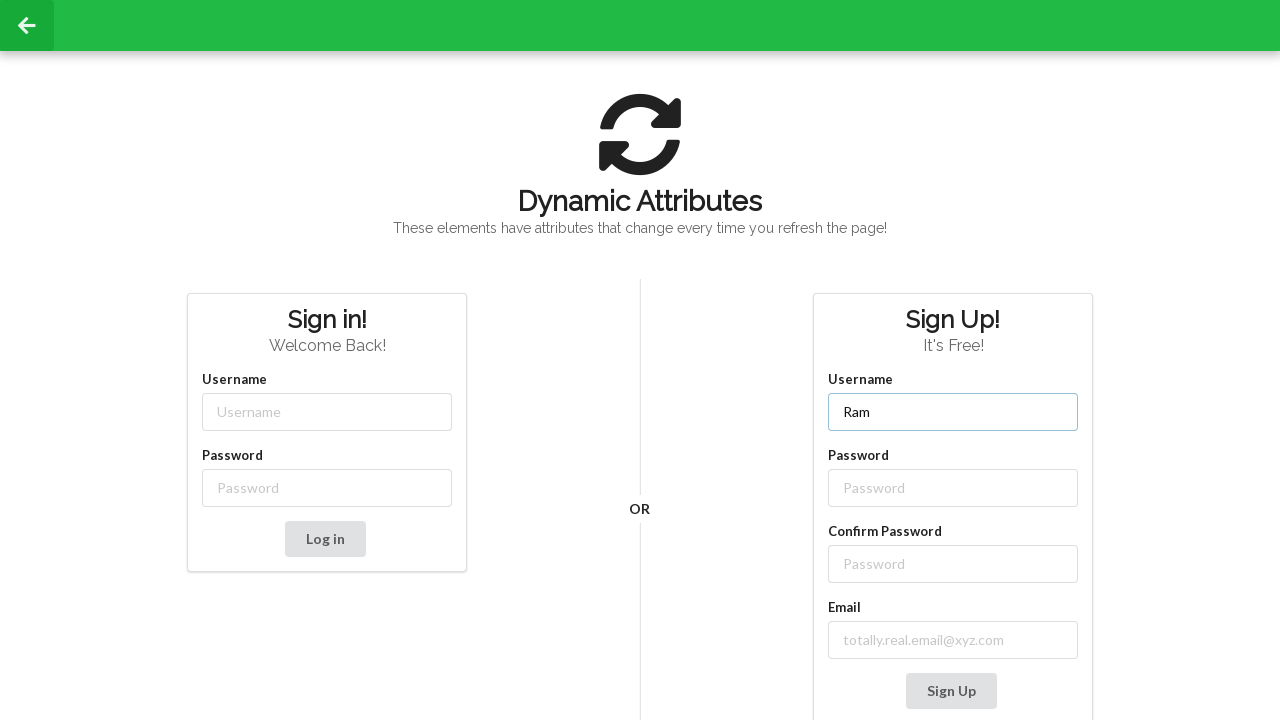

Filled password field with 'laxman' using dynamic class attribute on //input[contains(@class,'-password')]
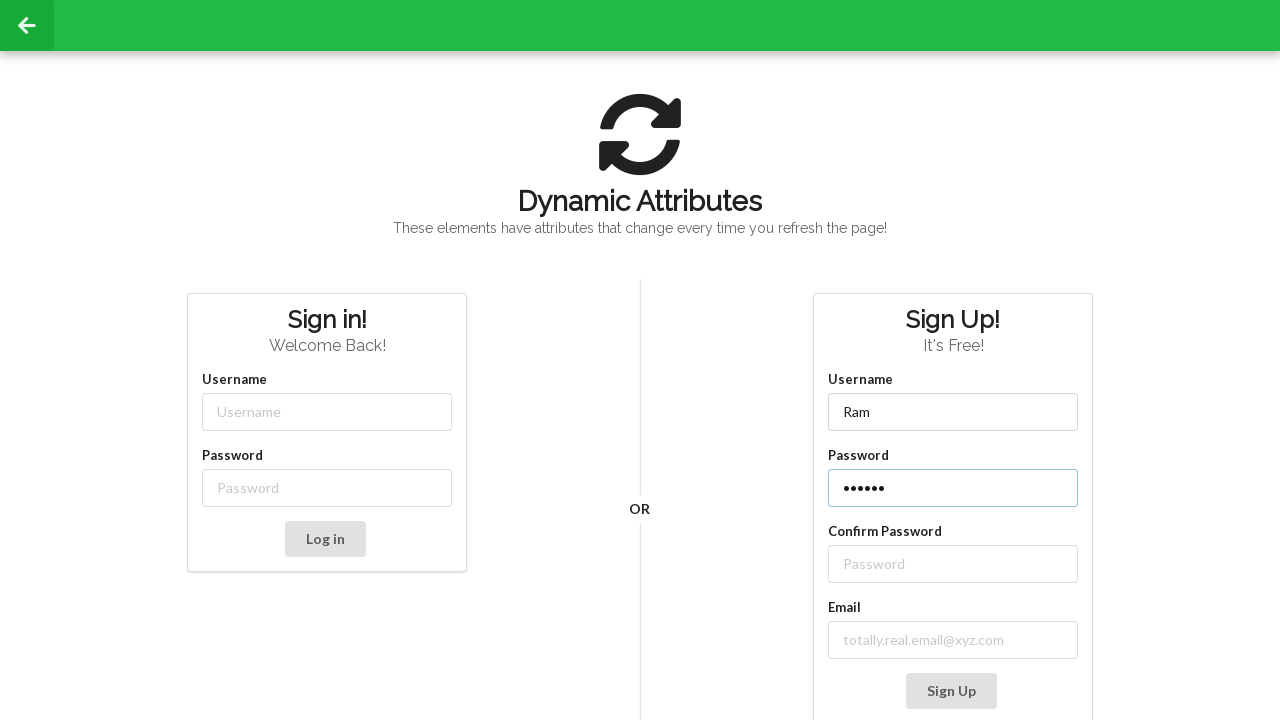

Filled confirm password field with 'laxman' using label relationship on //label[contains(text(),'Confirm Password')]/following::input
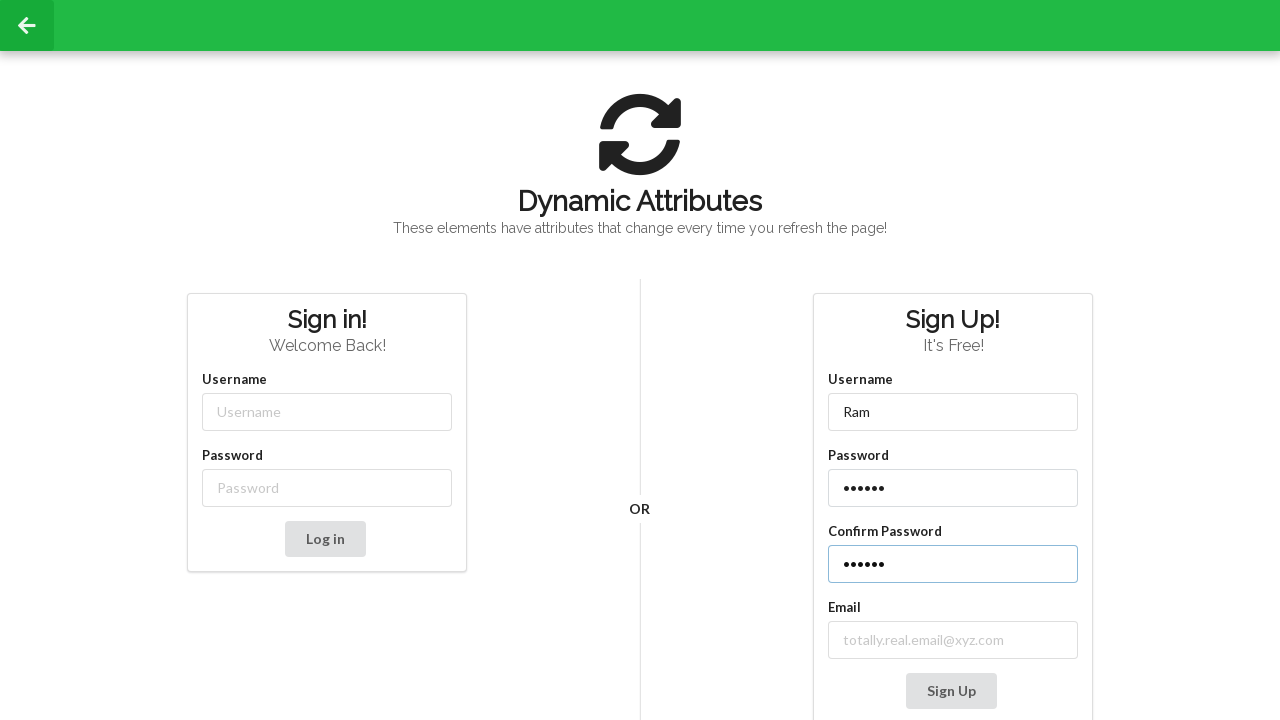

Filled email field with 'sita@ram.com' using dynamic class attribute on //input[contains(@class, 'email-')]
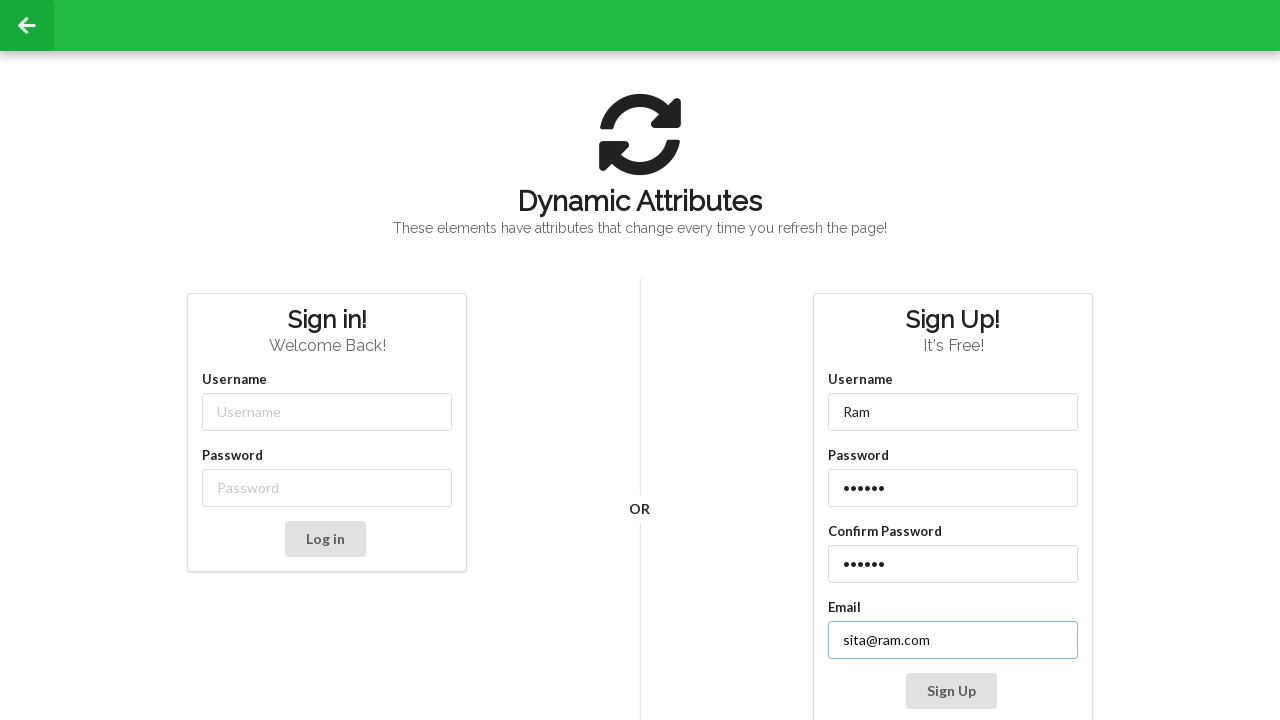

Clicked Sign Up button to submit the form at (951, 691) on xpath=//button[text() = 'Sign Up']
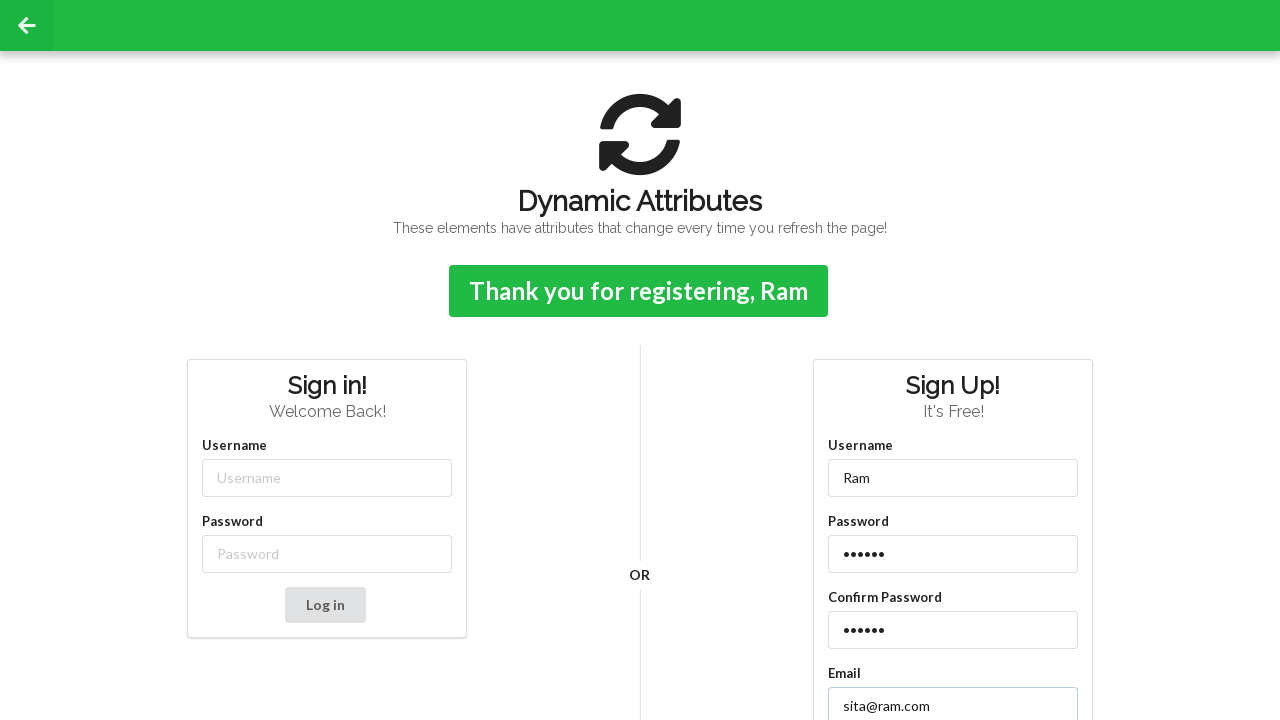

Sign-up confirmation message appeared
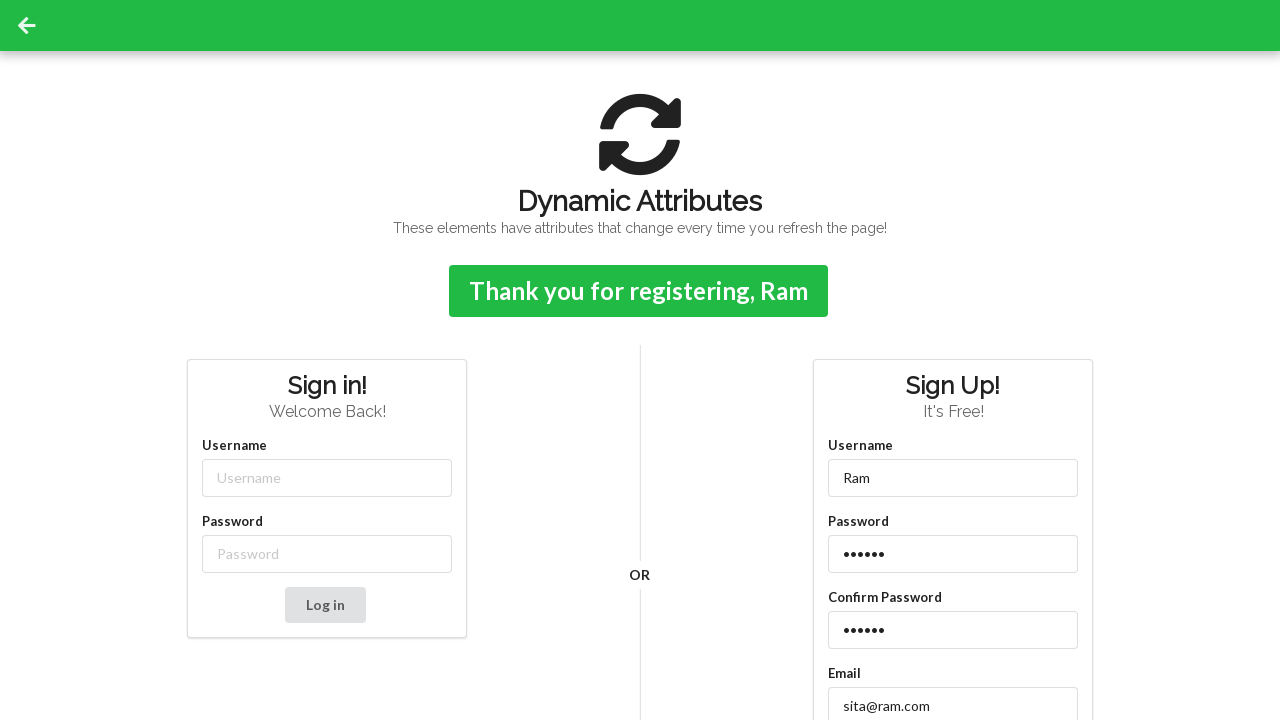

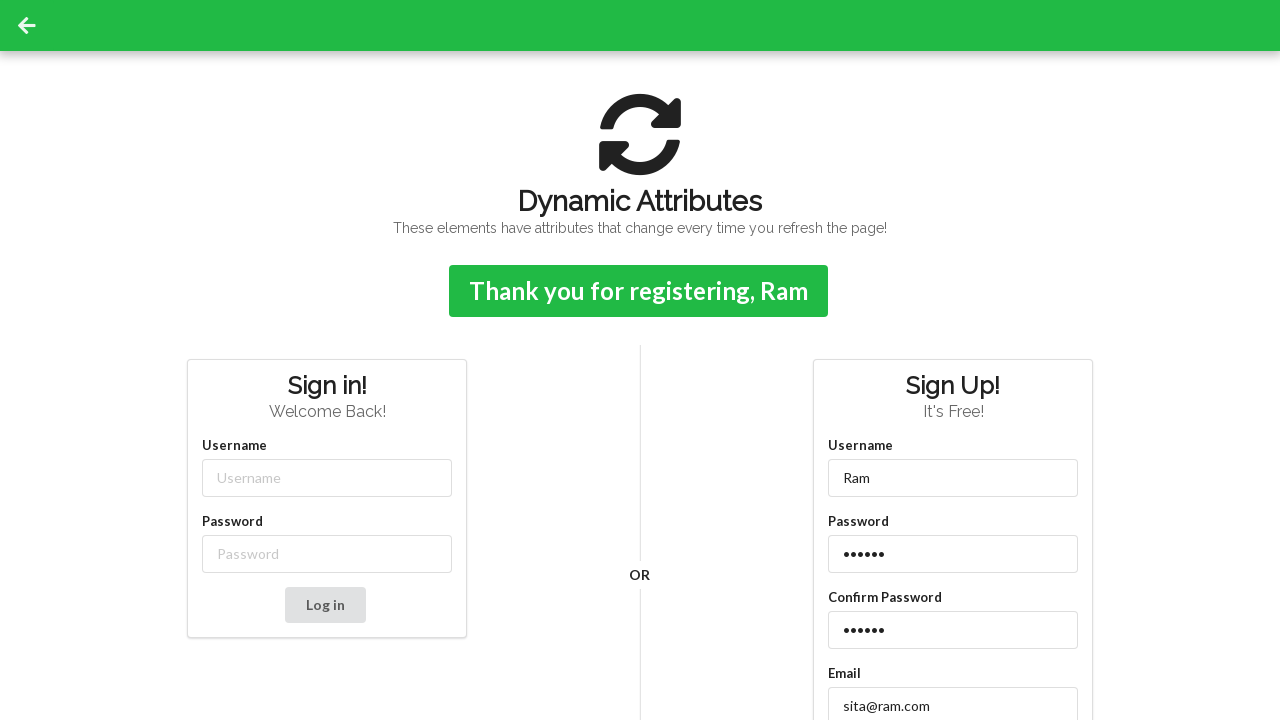